Tests window handling by clicking a link that opens in a new window after removing the target attribute

Starting URL: https://the-internet.herokuapp.com/windows

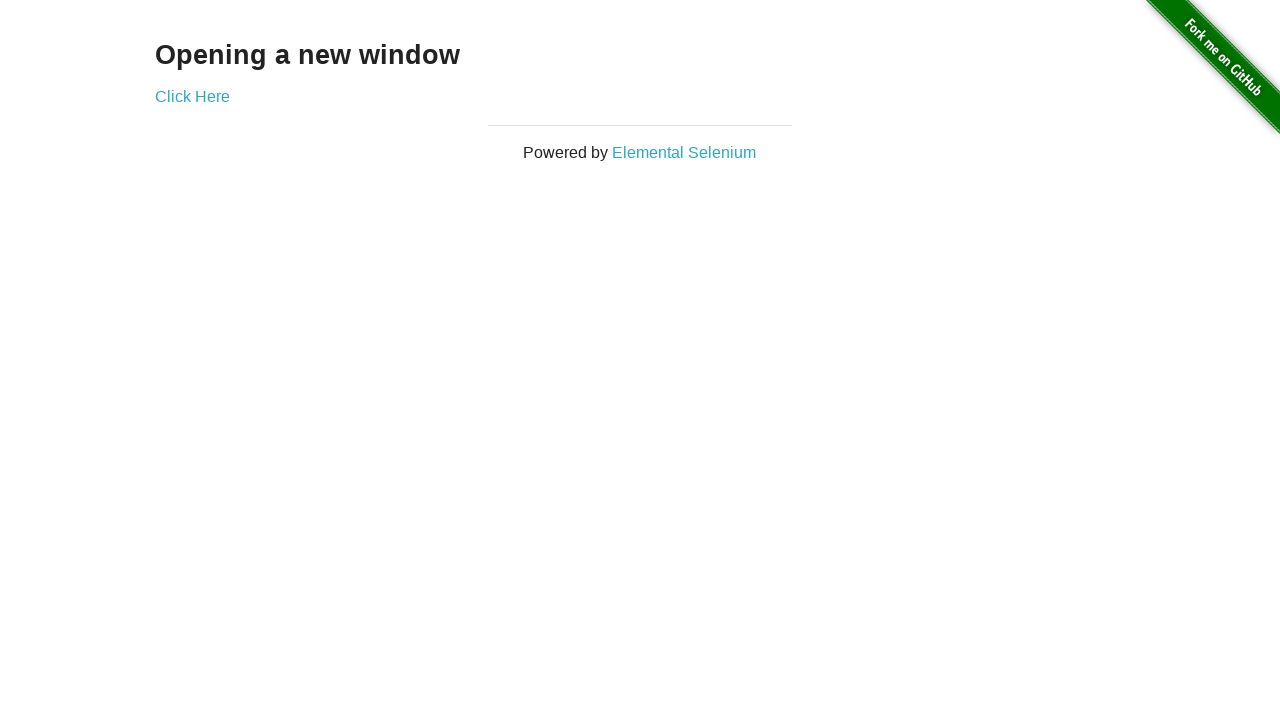

Removed target attribute from link to allow navigation in same window
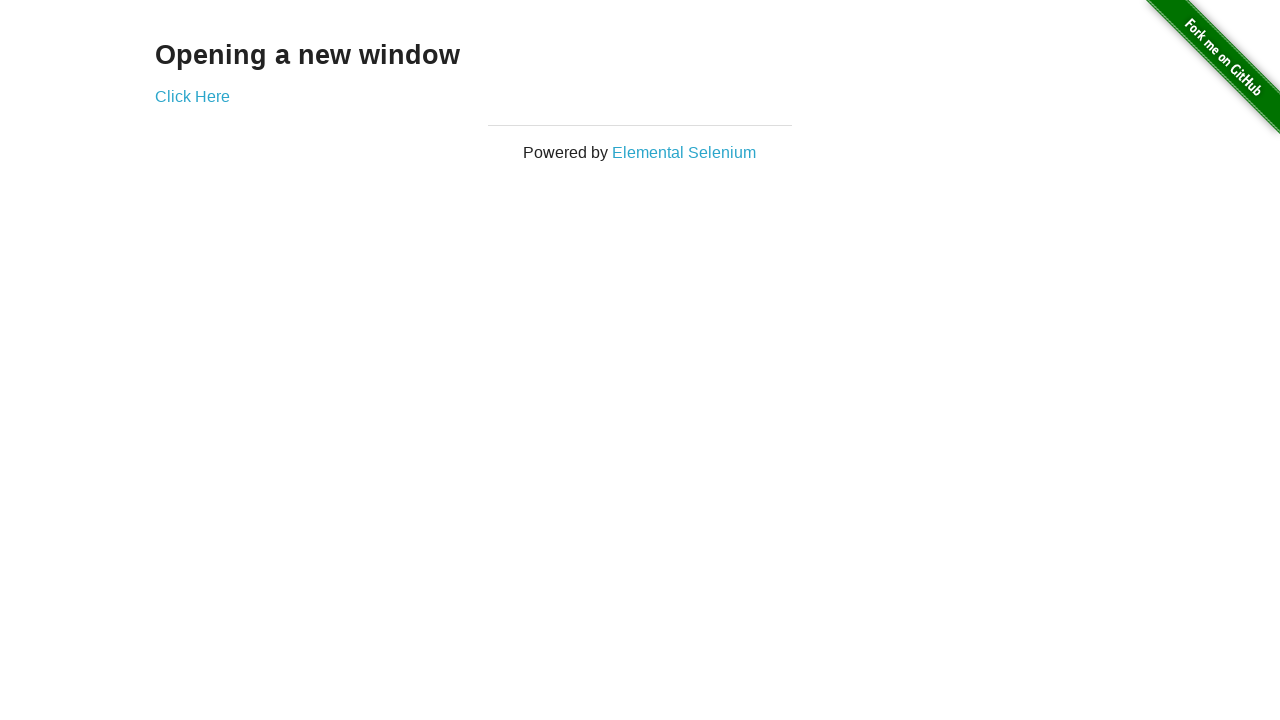

Clicked the link at (192, 96) on #content > div > a
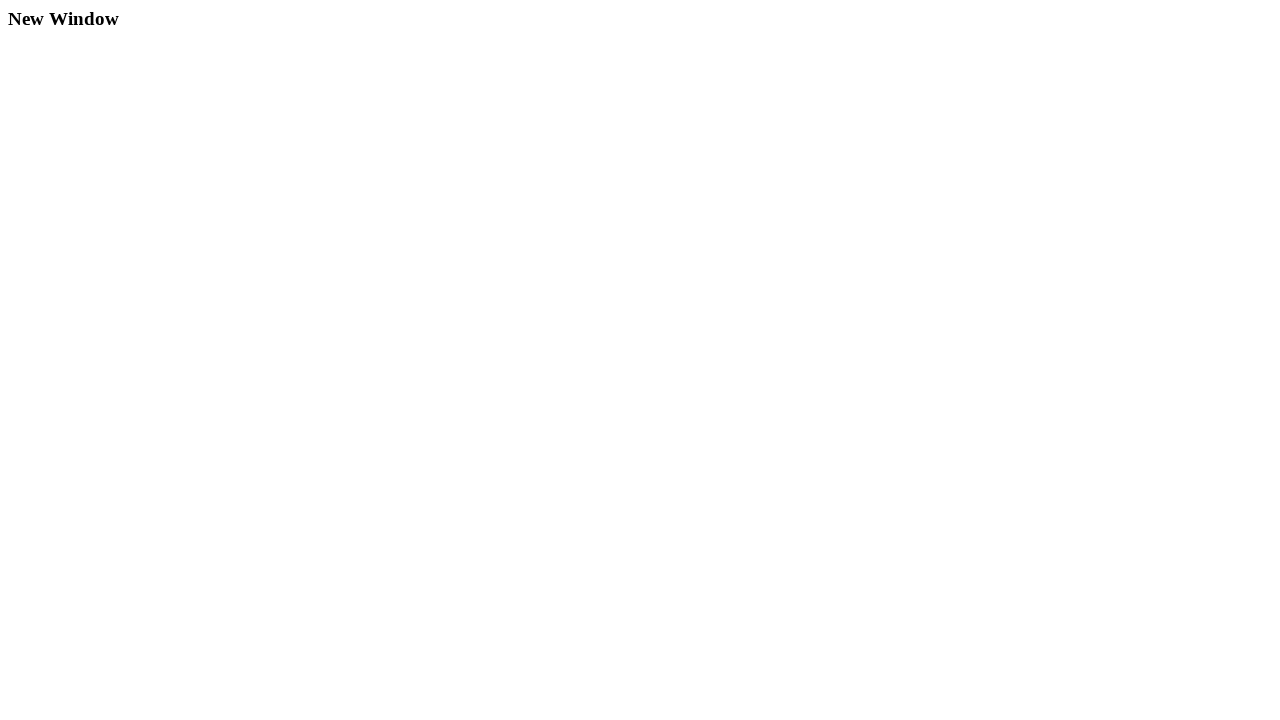

Waited for page to load after clicking link
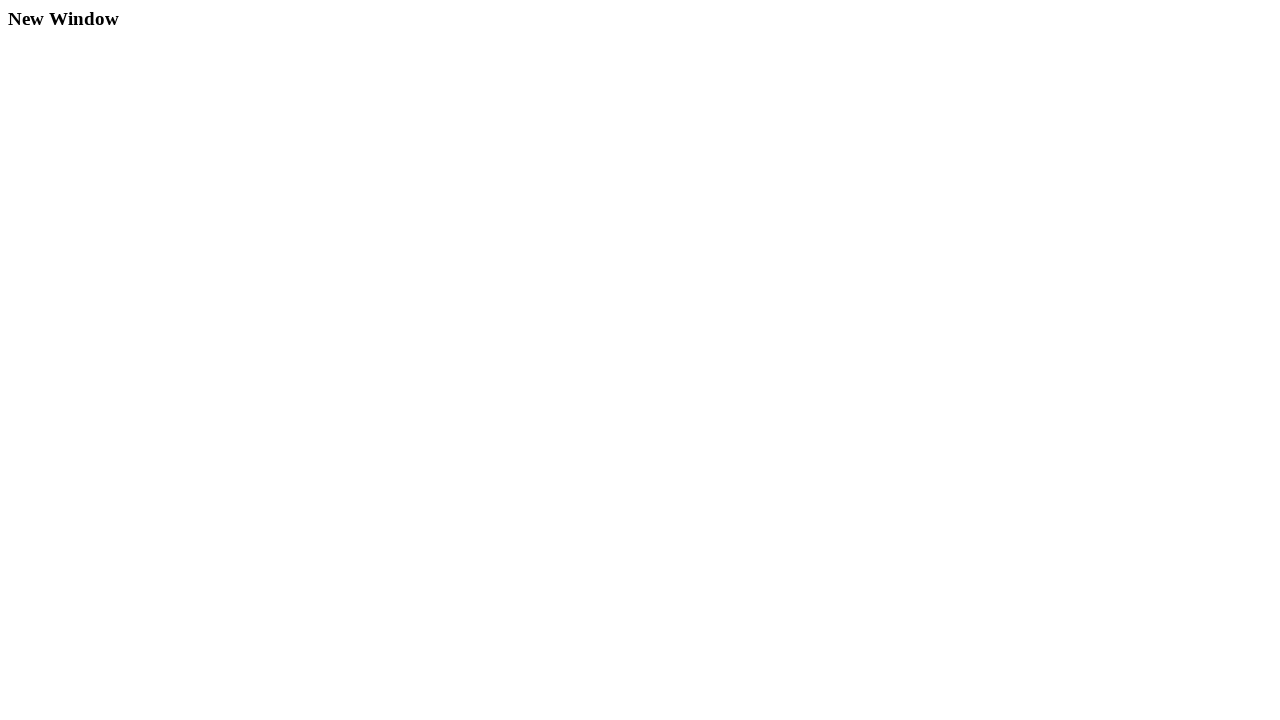

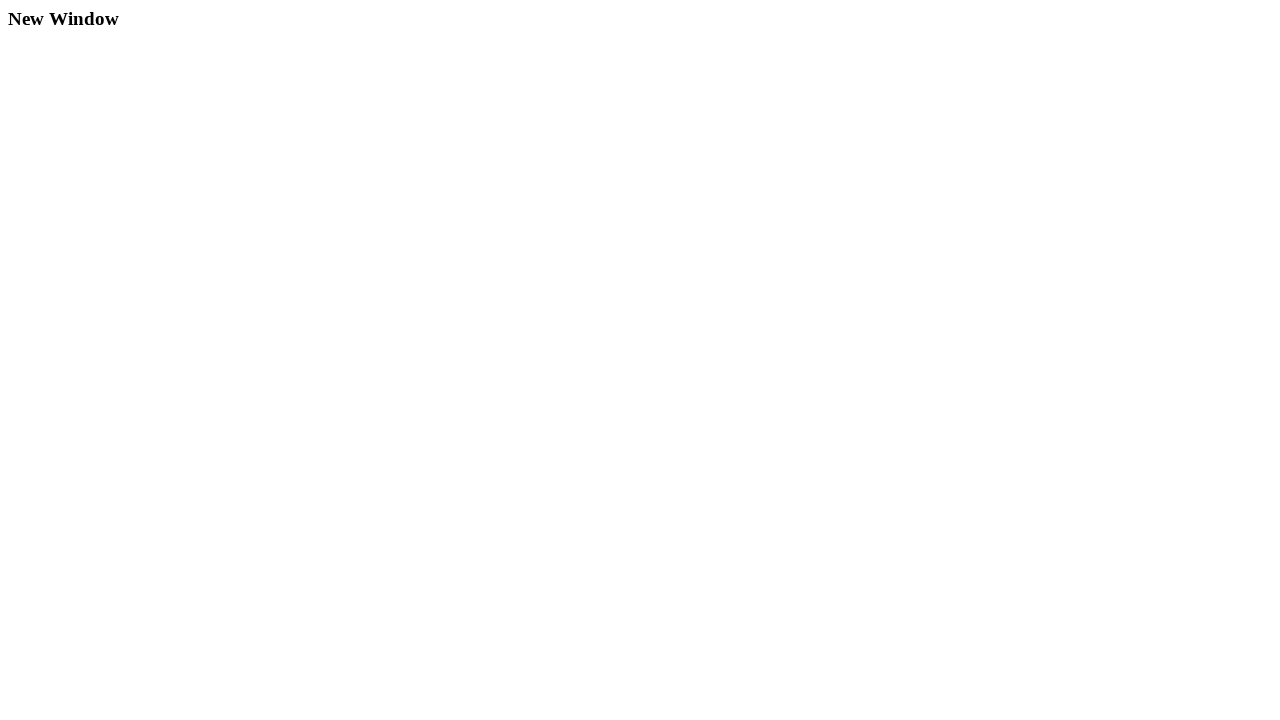